Tests various mouse events including single click, move and click, double click, and context click (right-click) on different elements on a mouse events practice page

Starting URL: https://training-support.net/webelements/mouse-events

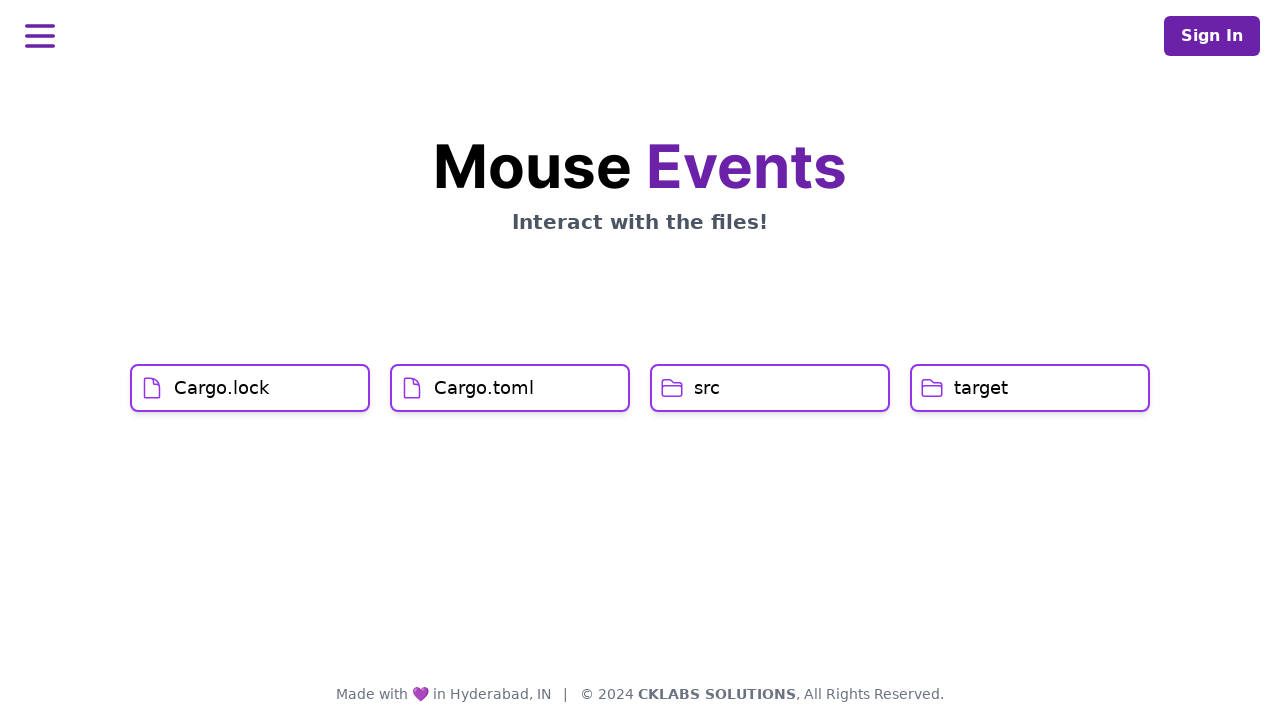

Navigated to mouse events practice page
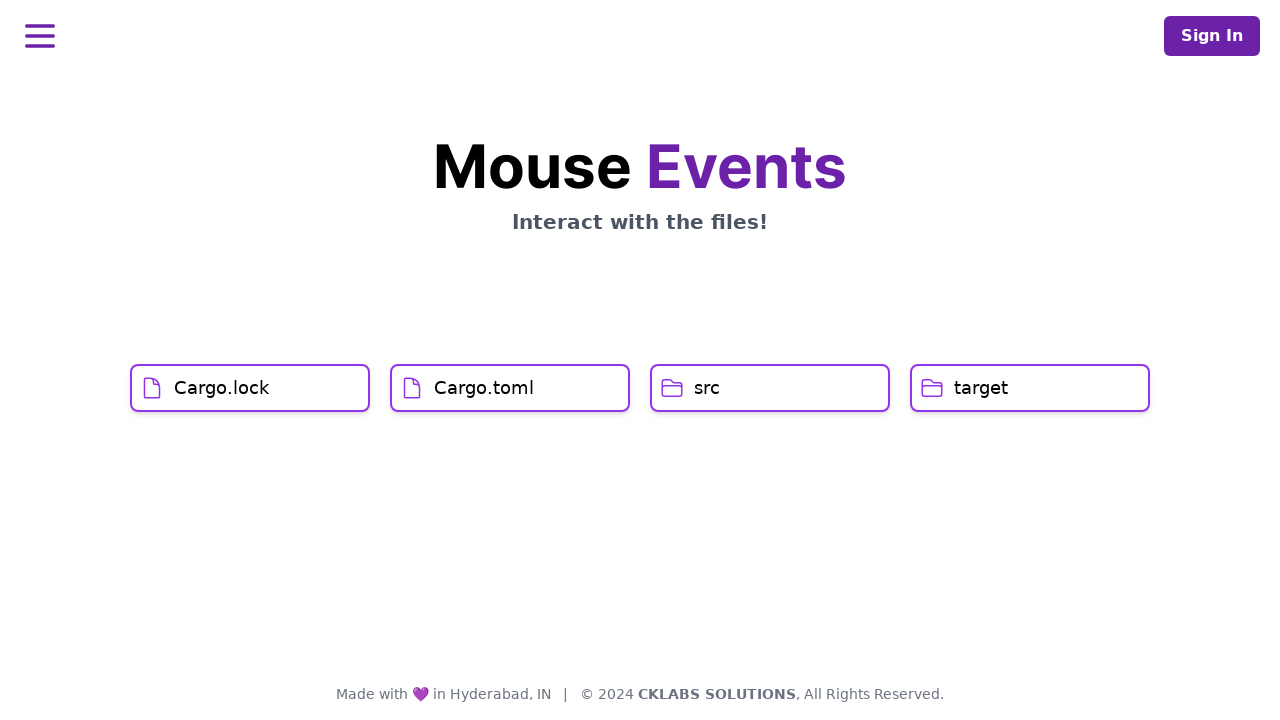

Single clicked on Cargo.lock element at (222, 388) on xpath=//h1[text()='Cargo.lock']
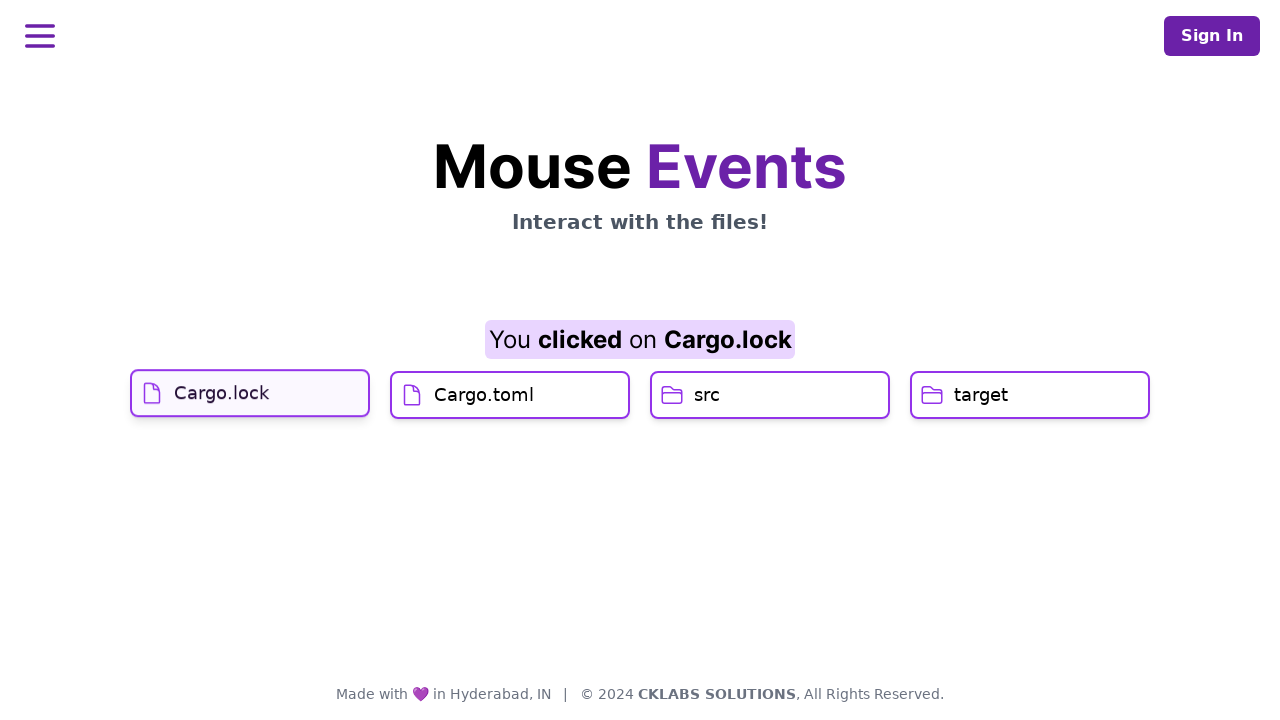

Moved to and clicked on Cargo.toml element at (484, 420) on xpath=//h1[text()='Cargo.toml']
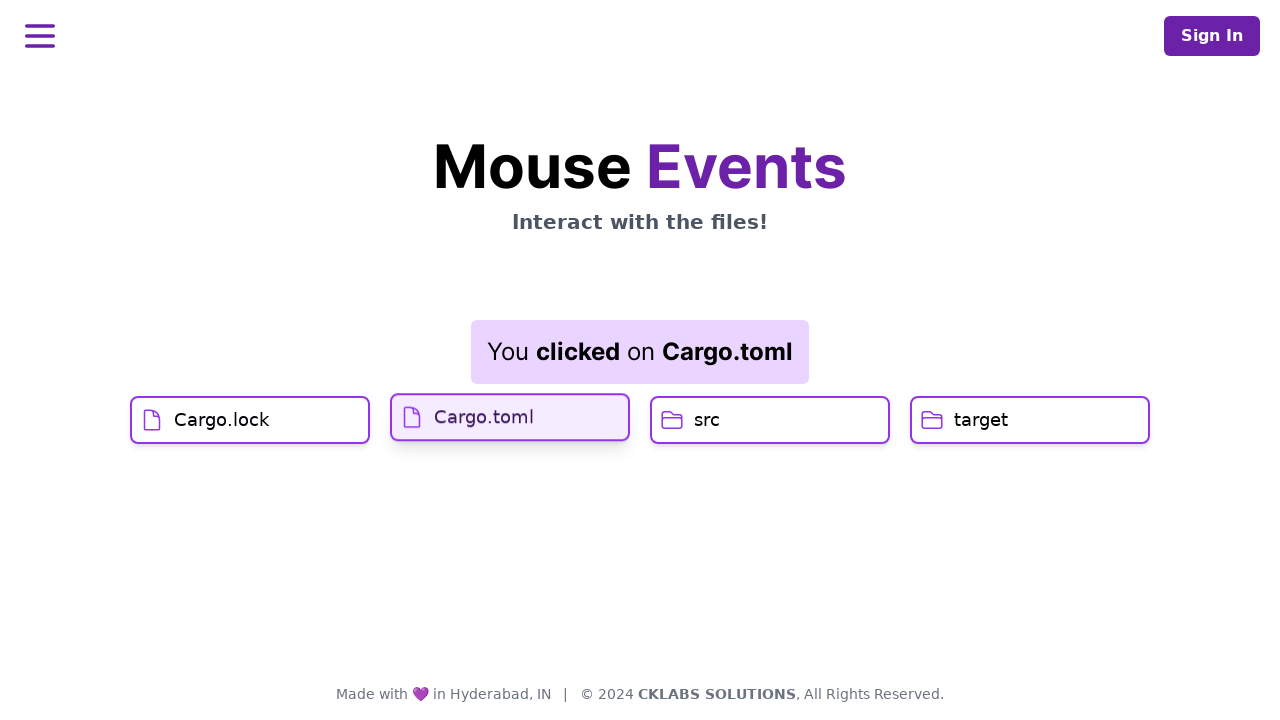

Result element became visible
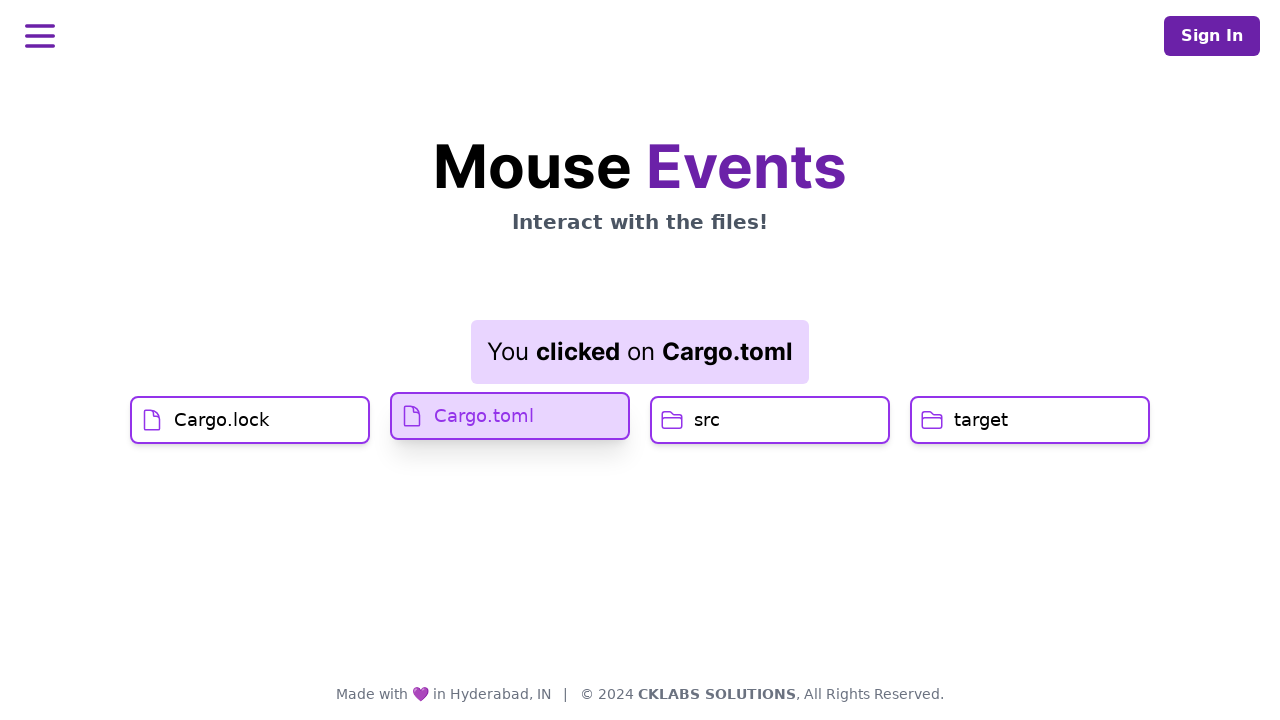

Double clicked on src element at (707, 420) on xpath=//h1[text()='src']
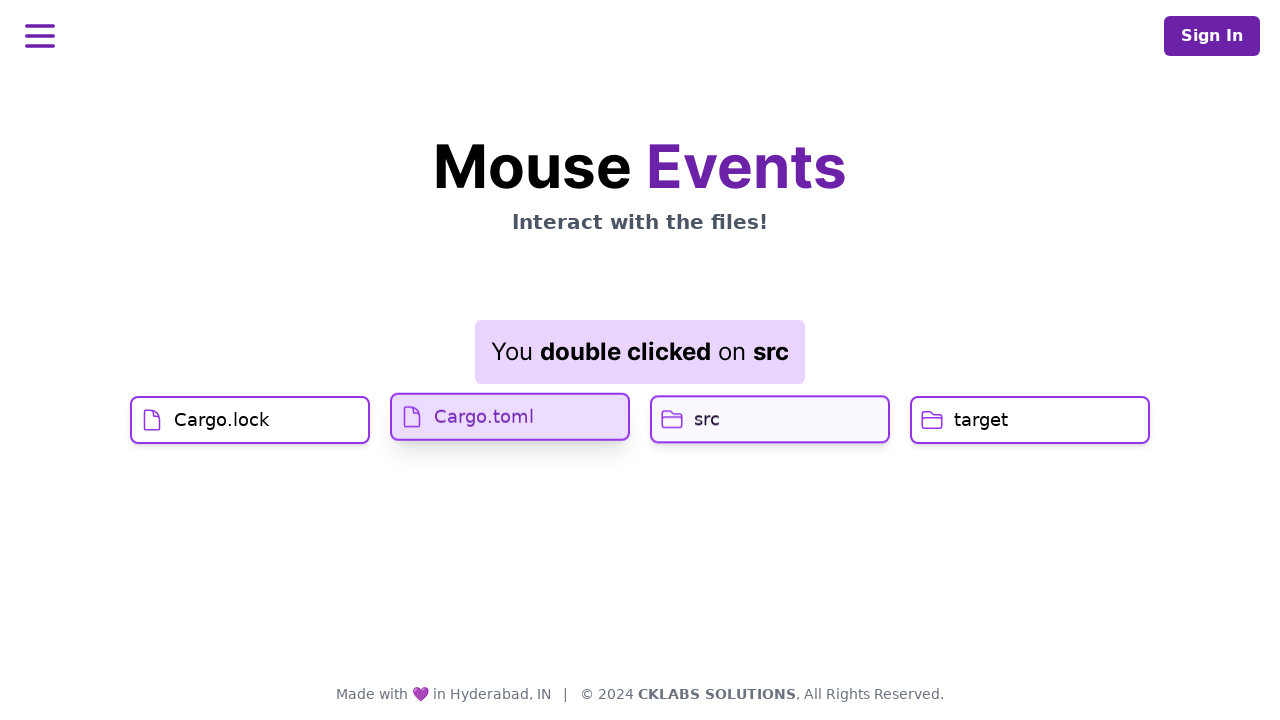

Right-clicked on target element to open context menu at (981, 420) on //h1[text()='target']
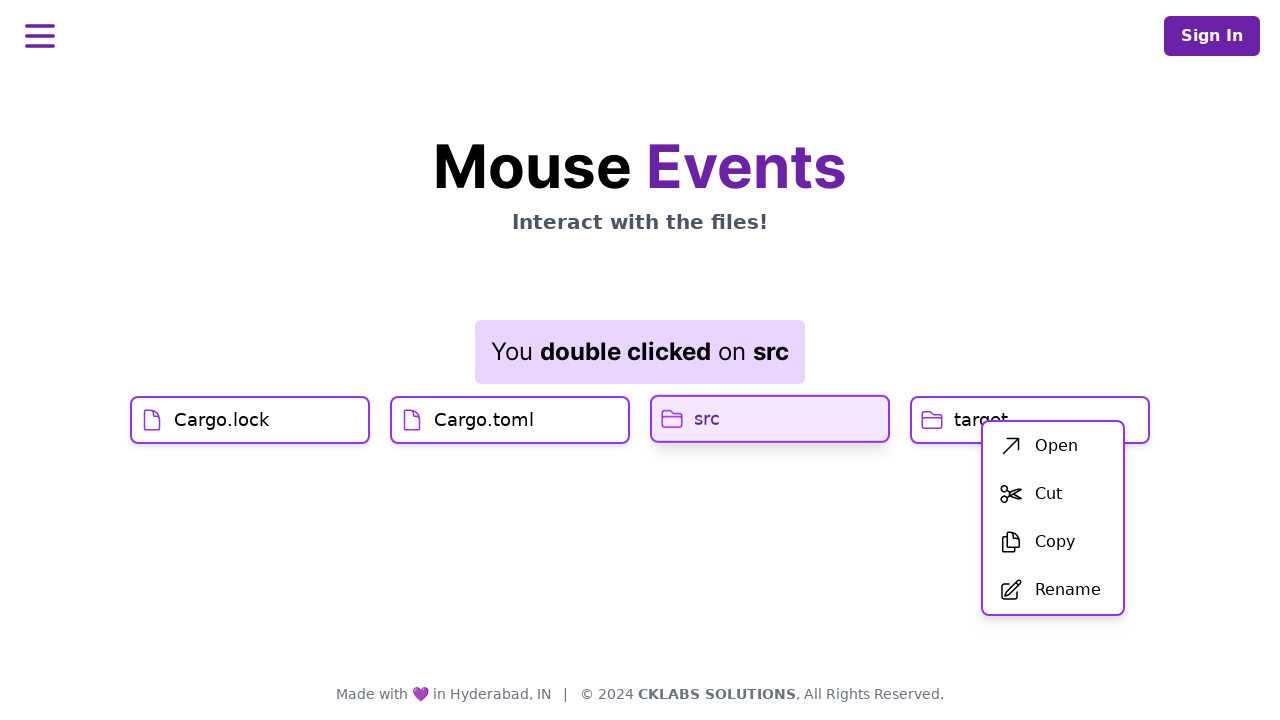

Clicked on Open option from context menu at (1056, 446) on xpath=//span[text()='Open']
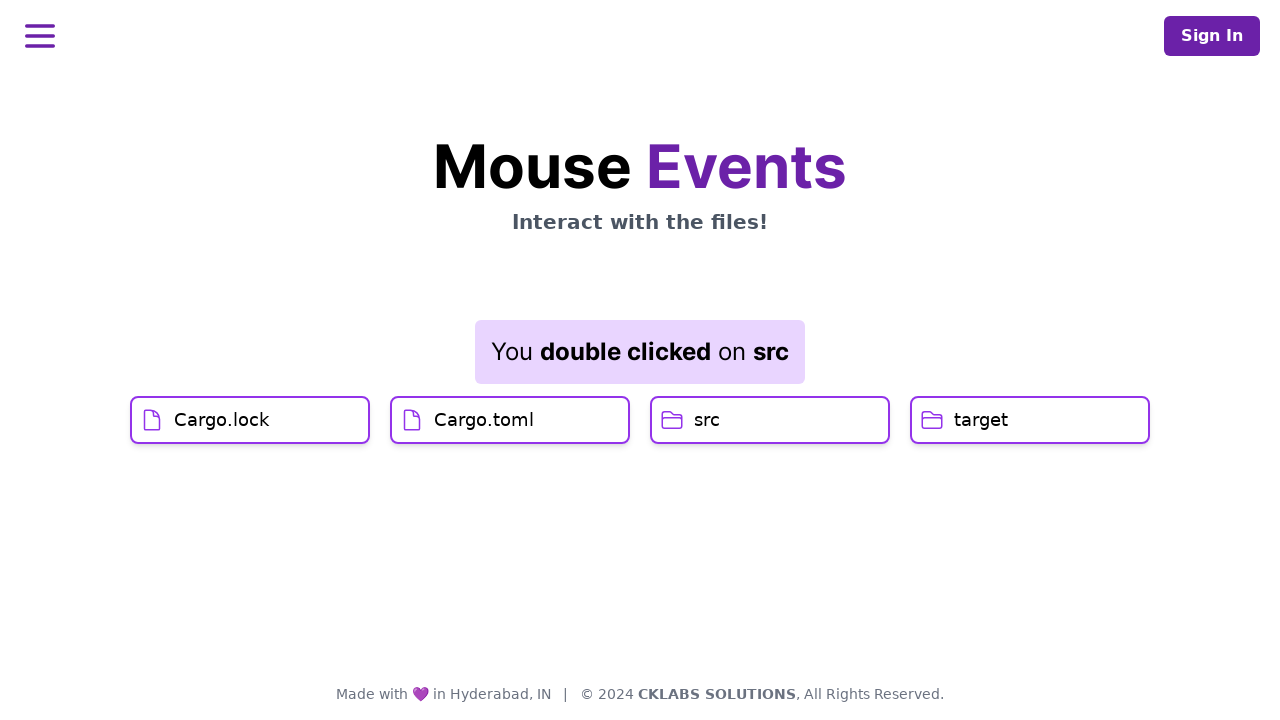

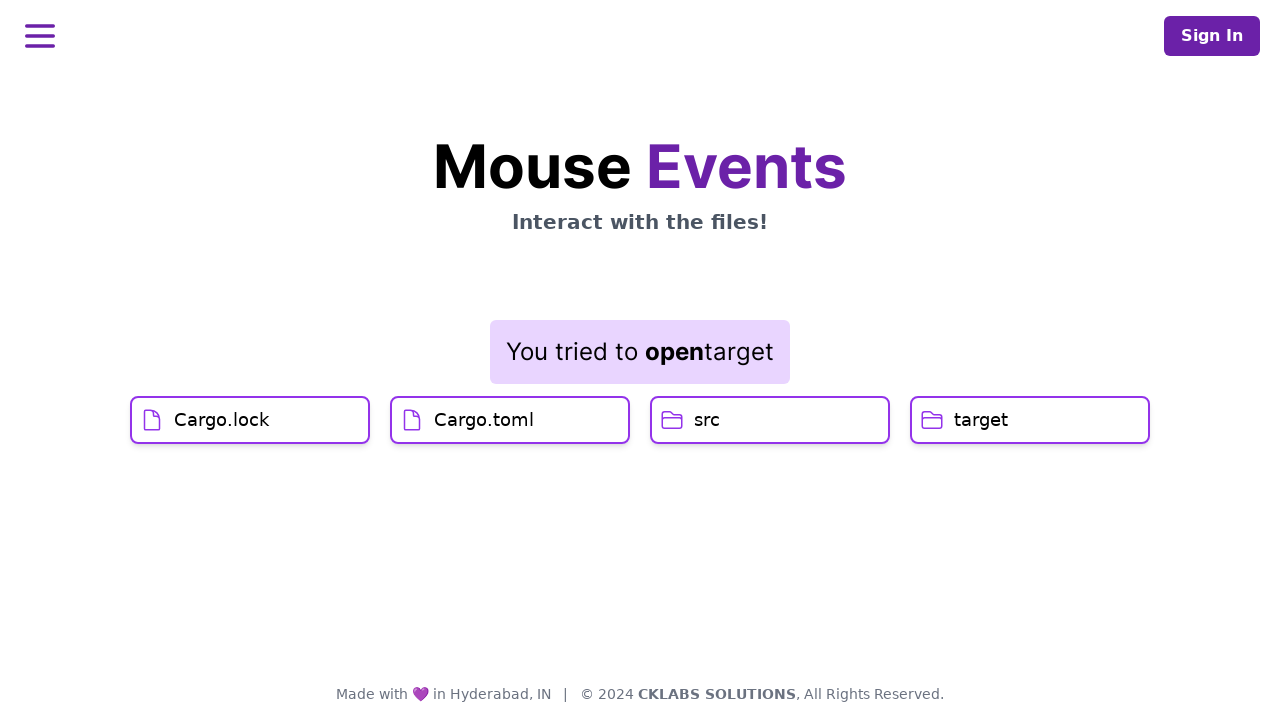